Tests a form submission by filling in first name, last name, and email fields, then clicking the submit button on a Heroku-hosted application.

Starting URL: http://secure-retreat-92358.herokuapp.com/

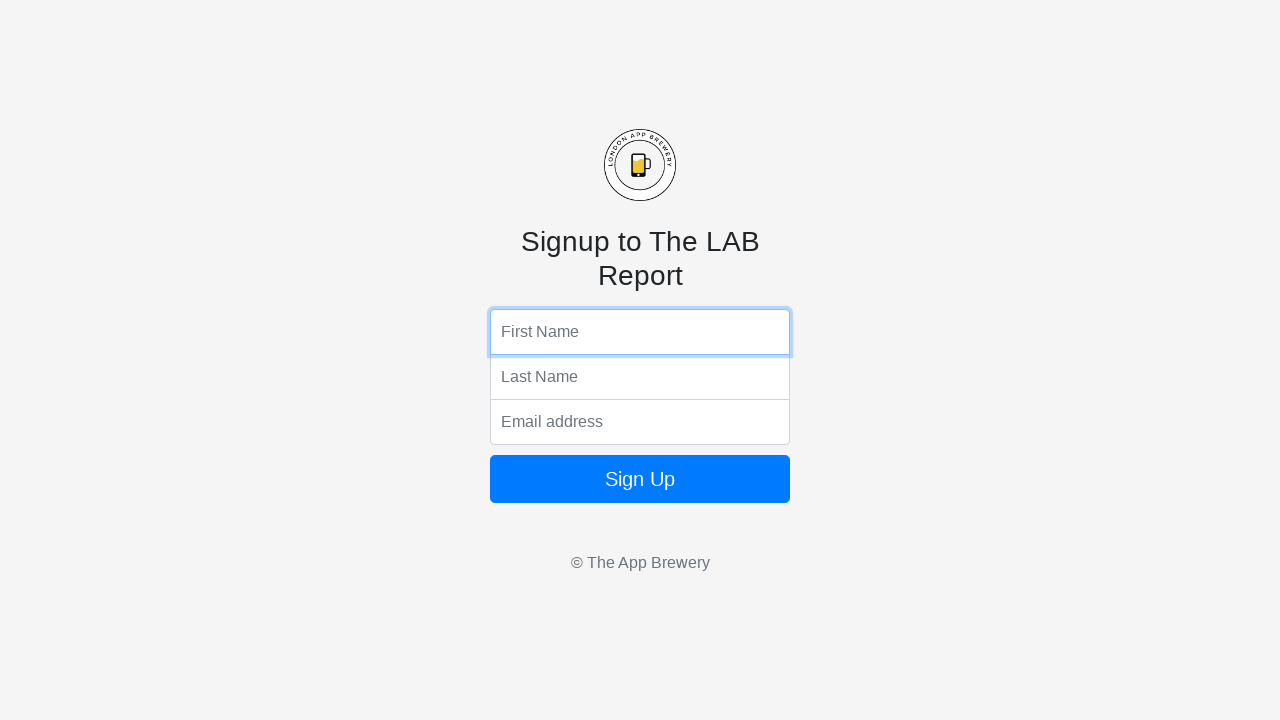

Filled first name field with 'CALEB' on input[name='fName']
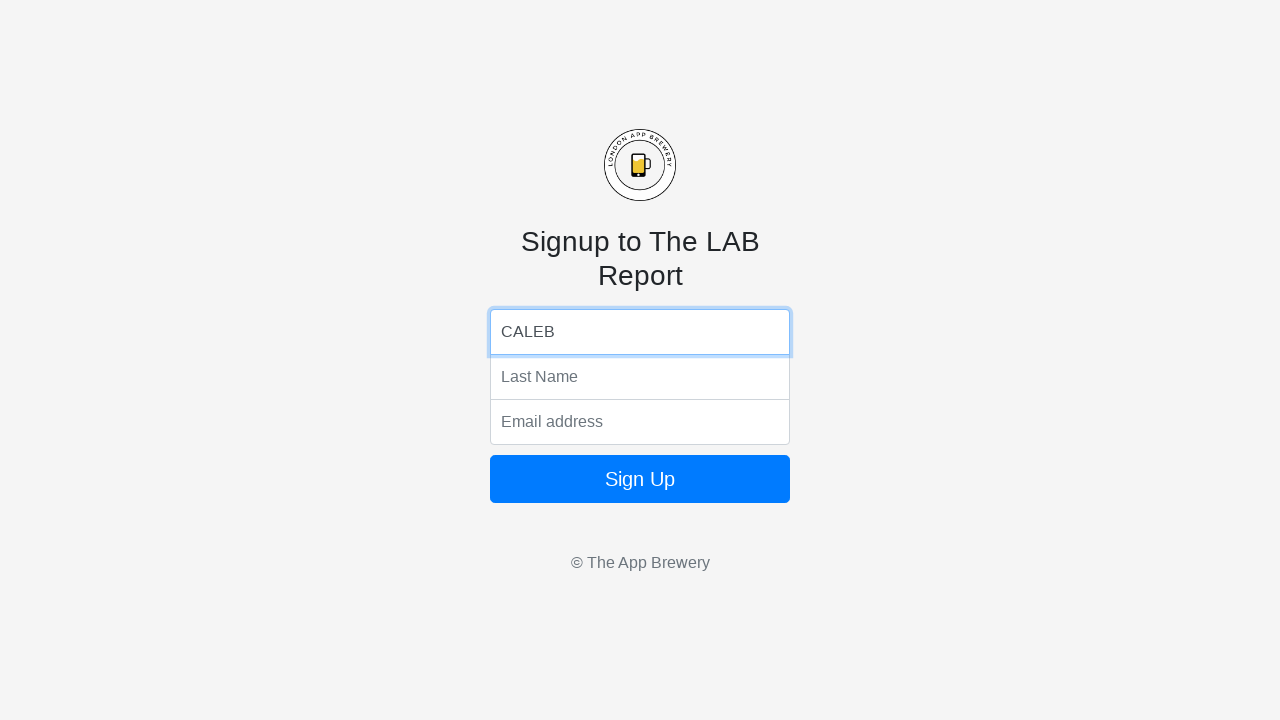

Filled last name field with 'BOSIRE' on input[name='lName']
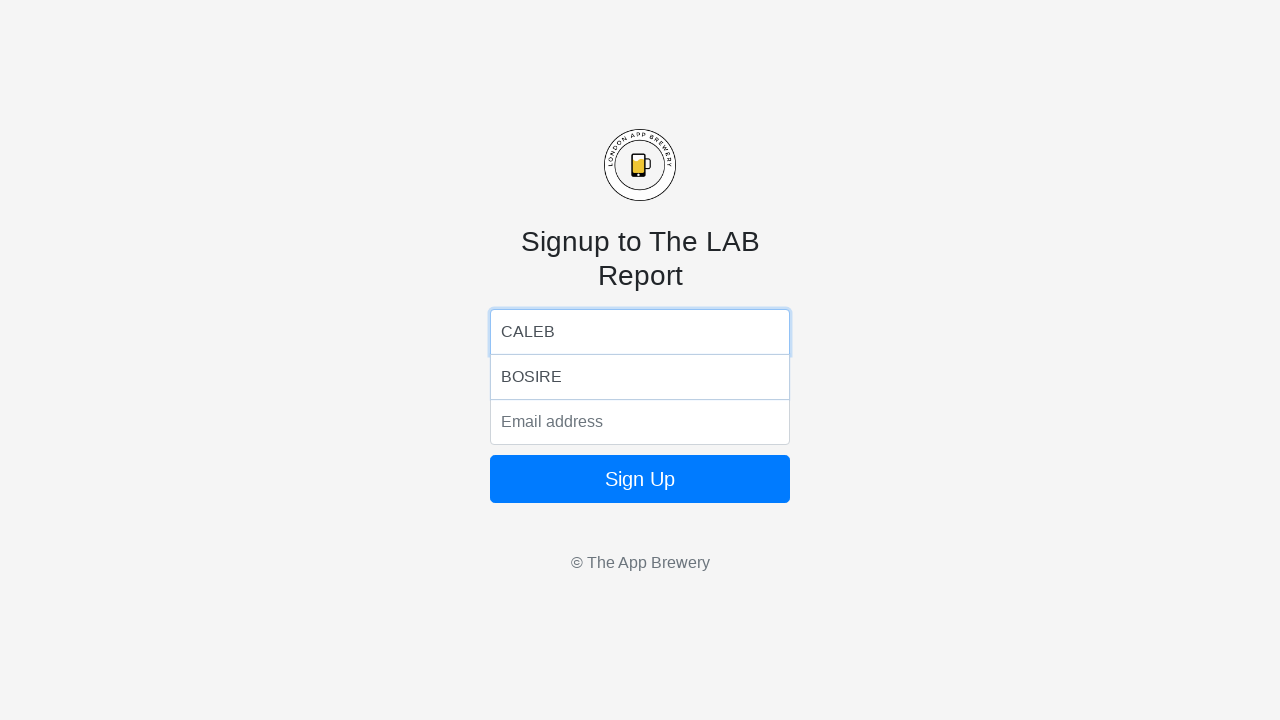

Filled email field with 'test@gmail.com' on input[name='email']
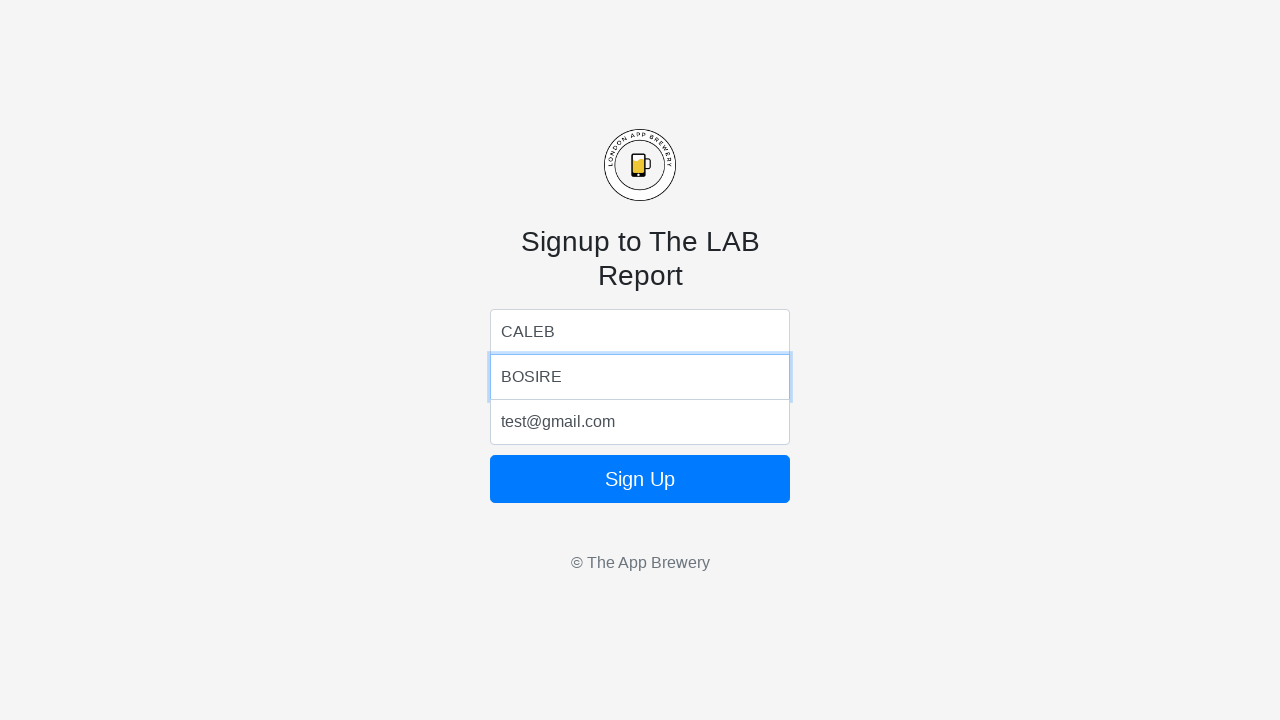

Clicked submit button to submit form at (640, 479) on .btn
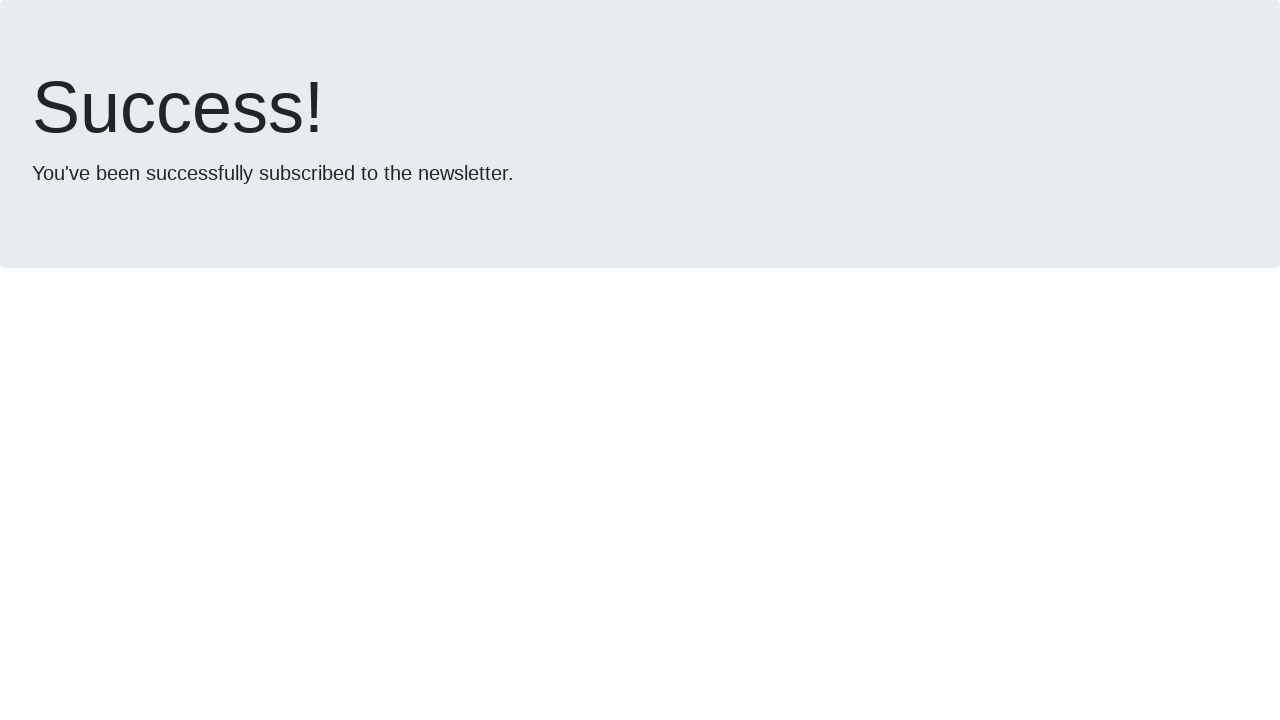

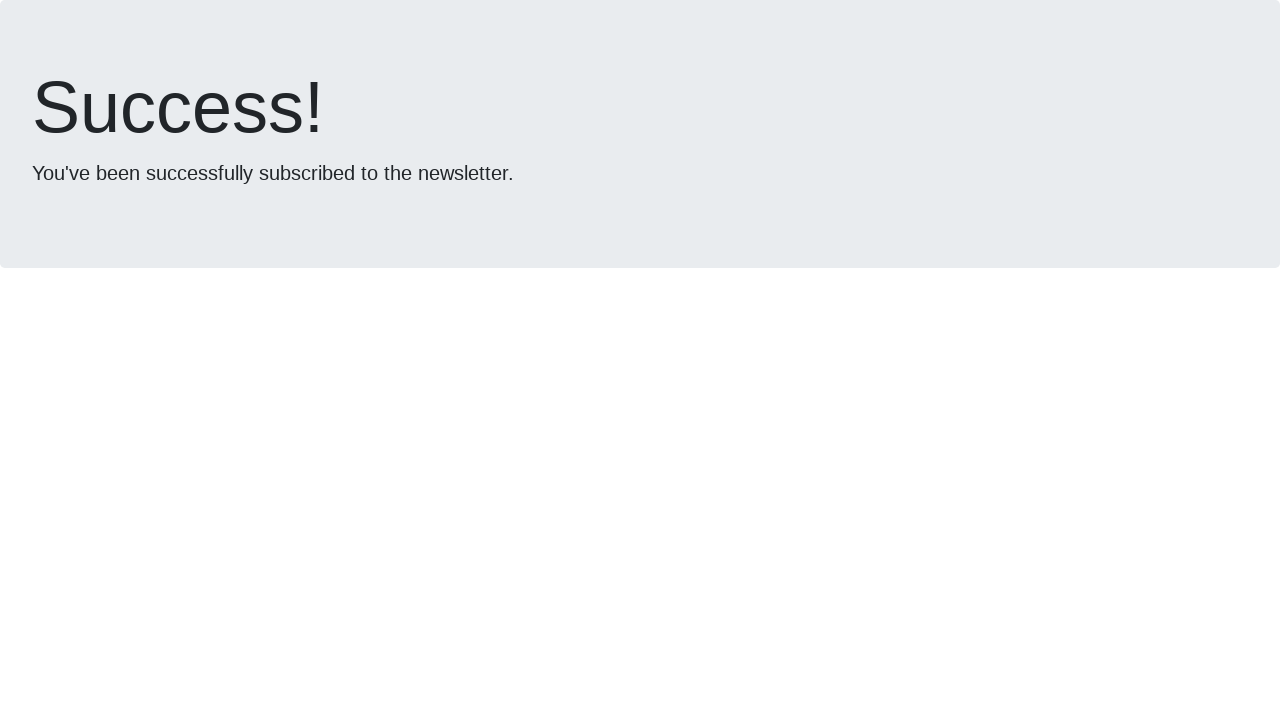